Tests e-commerce functionality by searching for products containing "ca", adding "Cashews" to cart, and proceeding through the checkout flow

Starting URL: https://rahulshettyacademy.com/seleniumPractise/#/

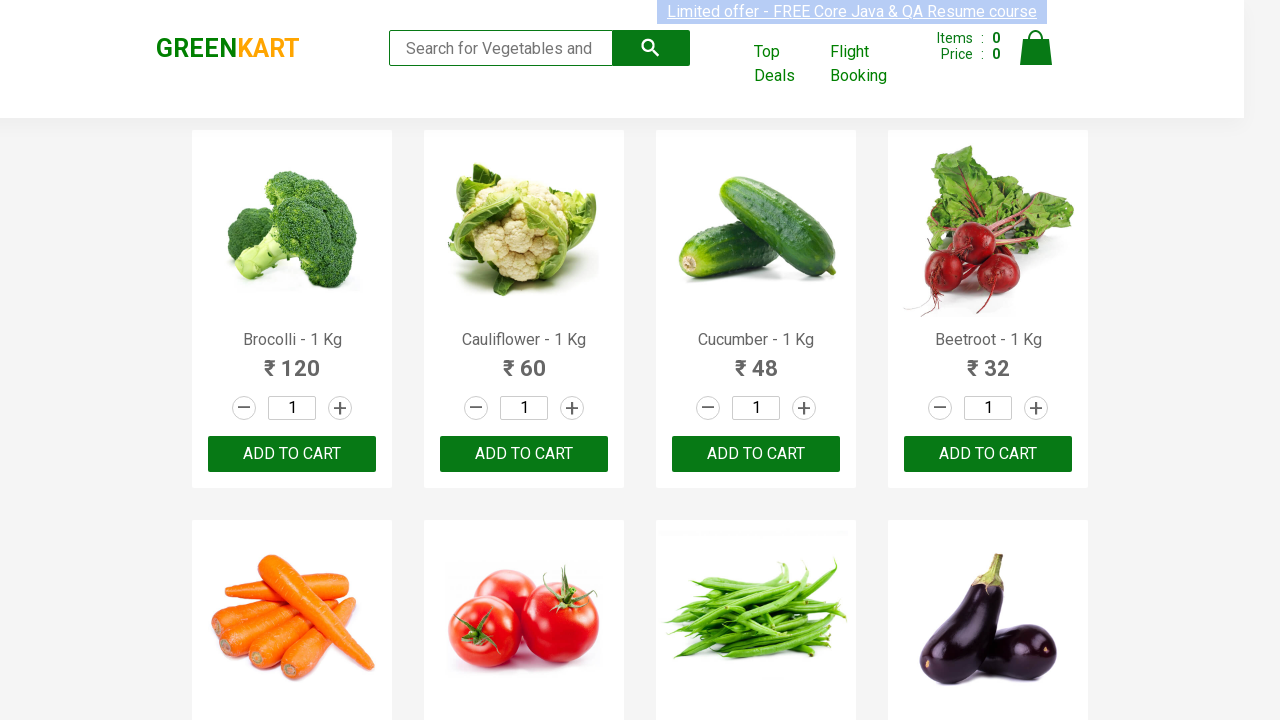

Filled search field with 'ca' on .search-keyword
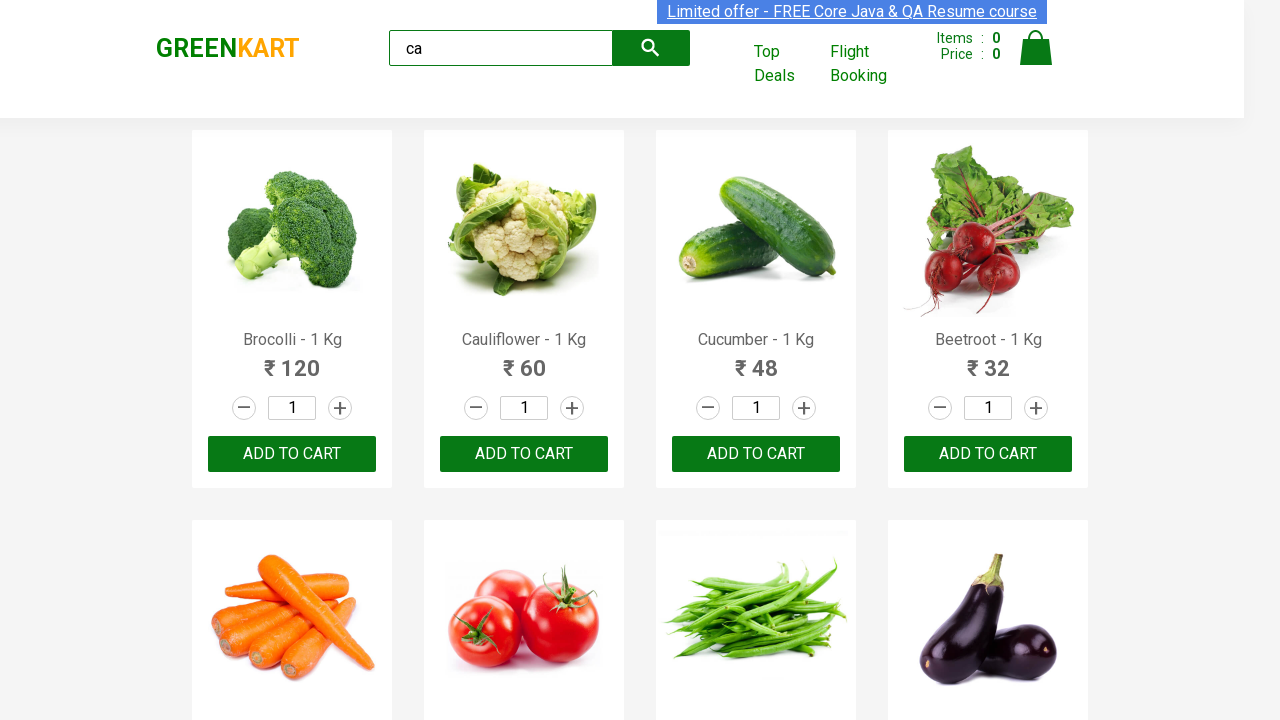

Waited for search results to load
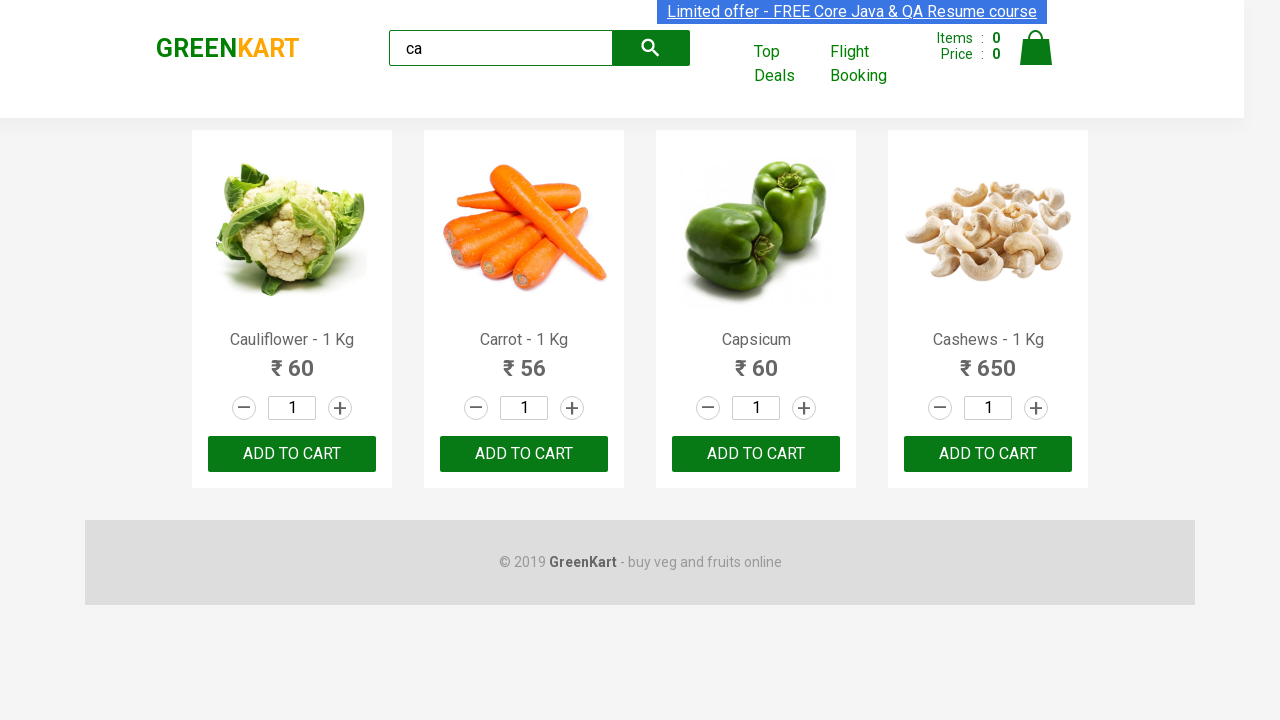

Retrieved all product elements from search results
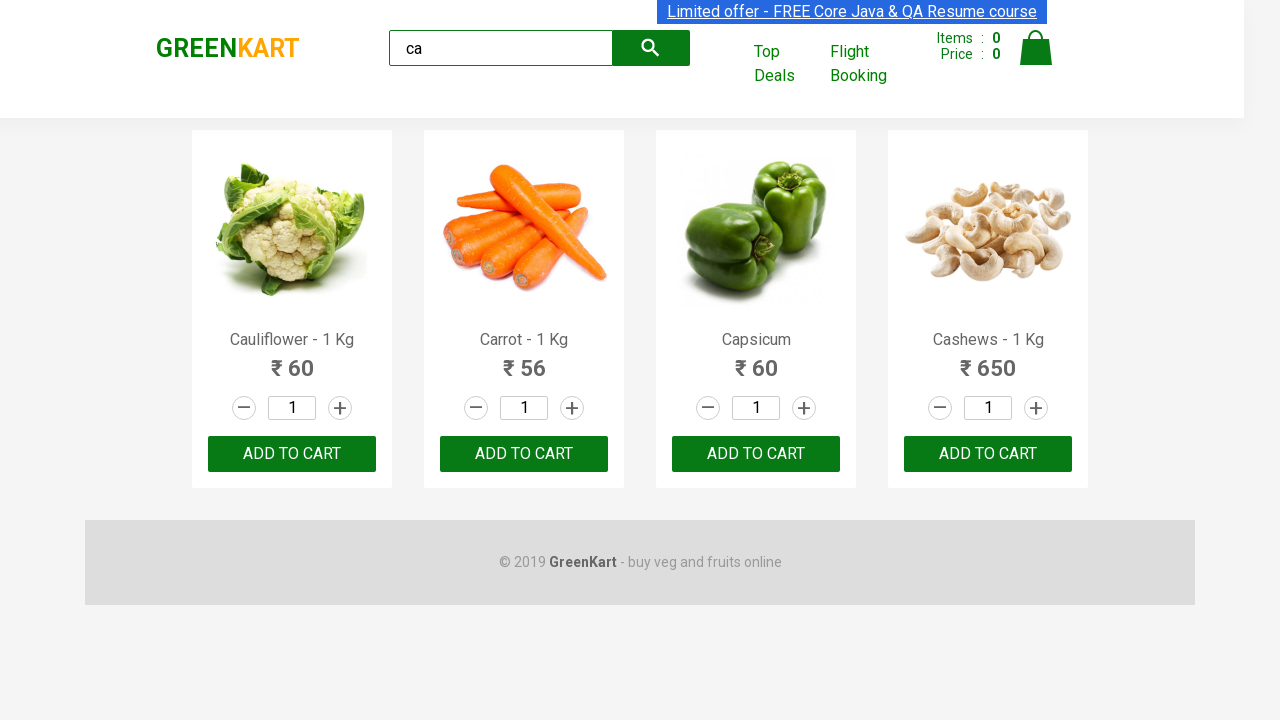

Retrieved product name: Cauliflower - 1 Kg
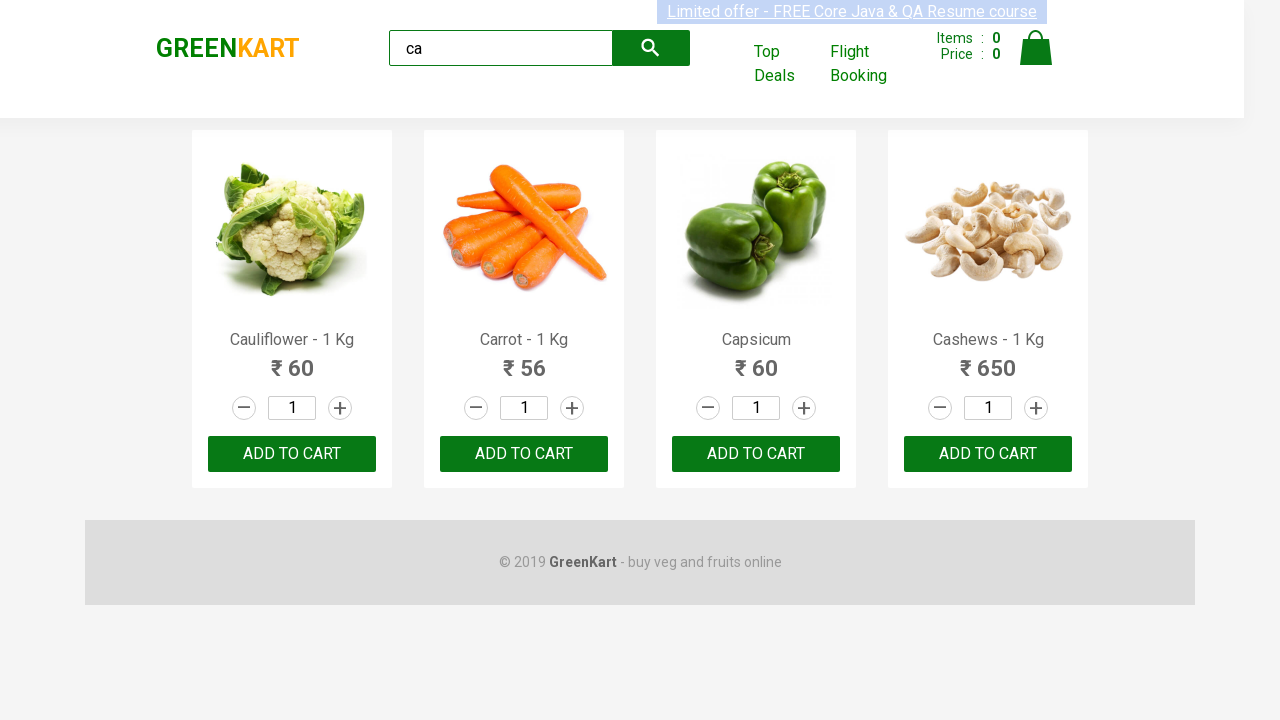

Retrieved product name: Carrot - 1 Kg
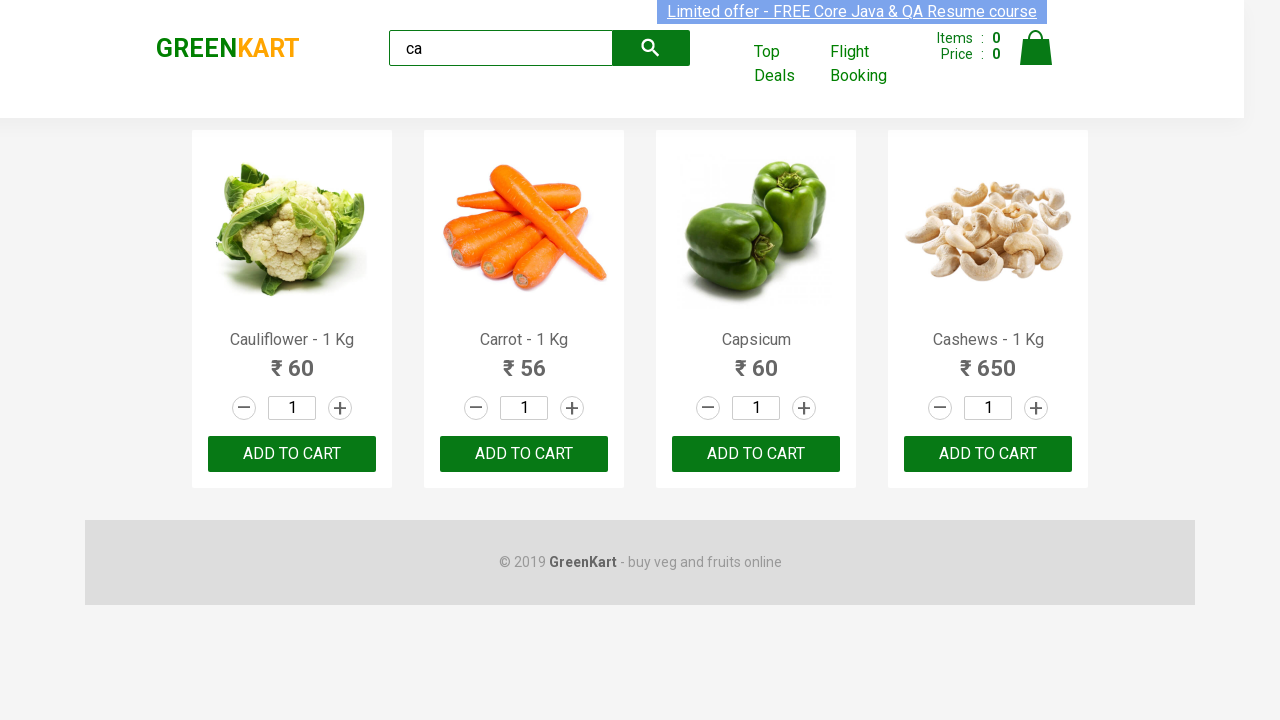

Retrieved product name: Capsicum
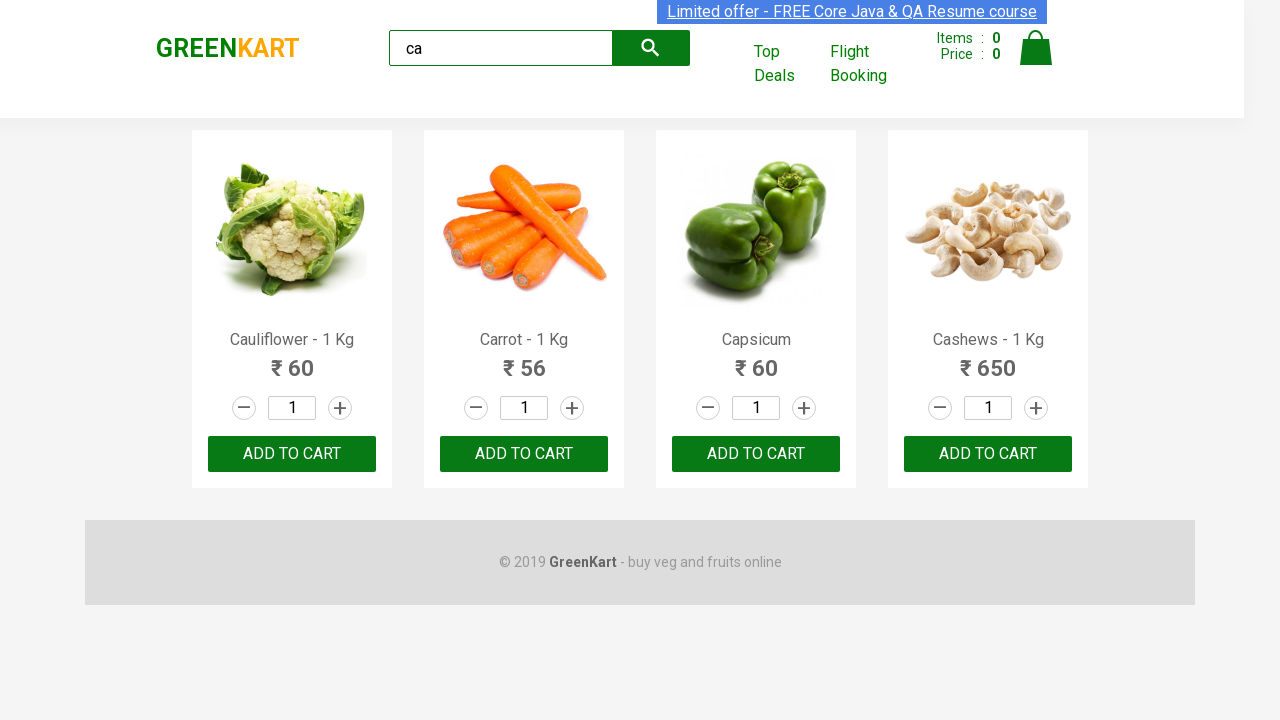

Retrieved product name: Cashews - 1 Kg
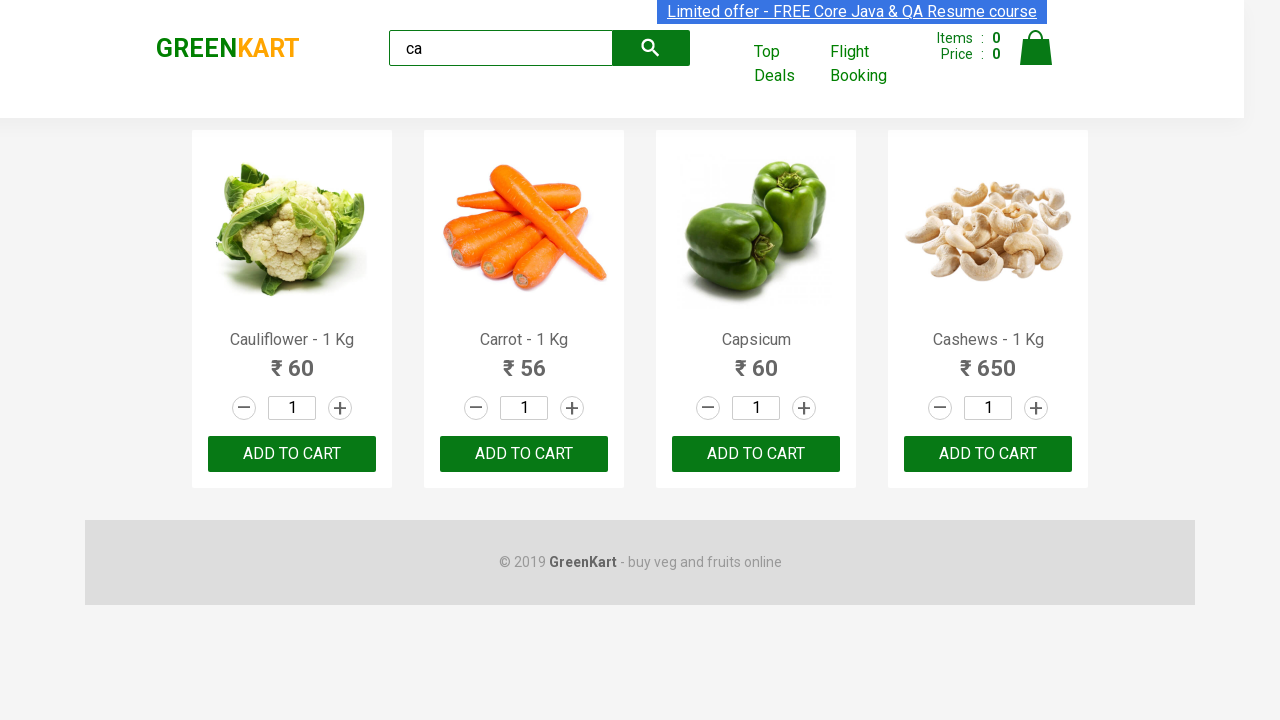

Clicked 'Add to cart' button for Cashews product at (988, 454) on .products .product >> nth=3 >> button
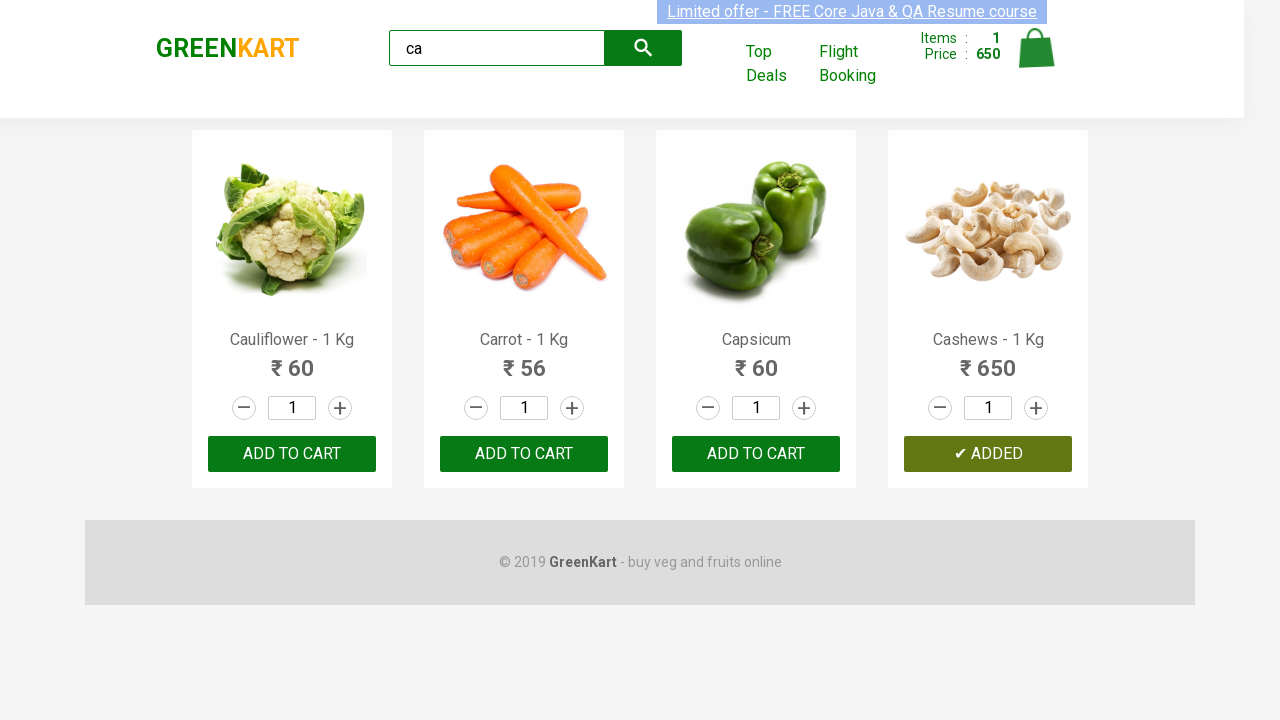

Clicked cart icon to open shopping cart at (1036, 48) on .cart-icon > img
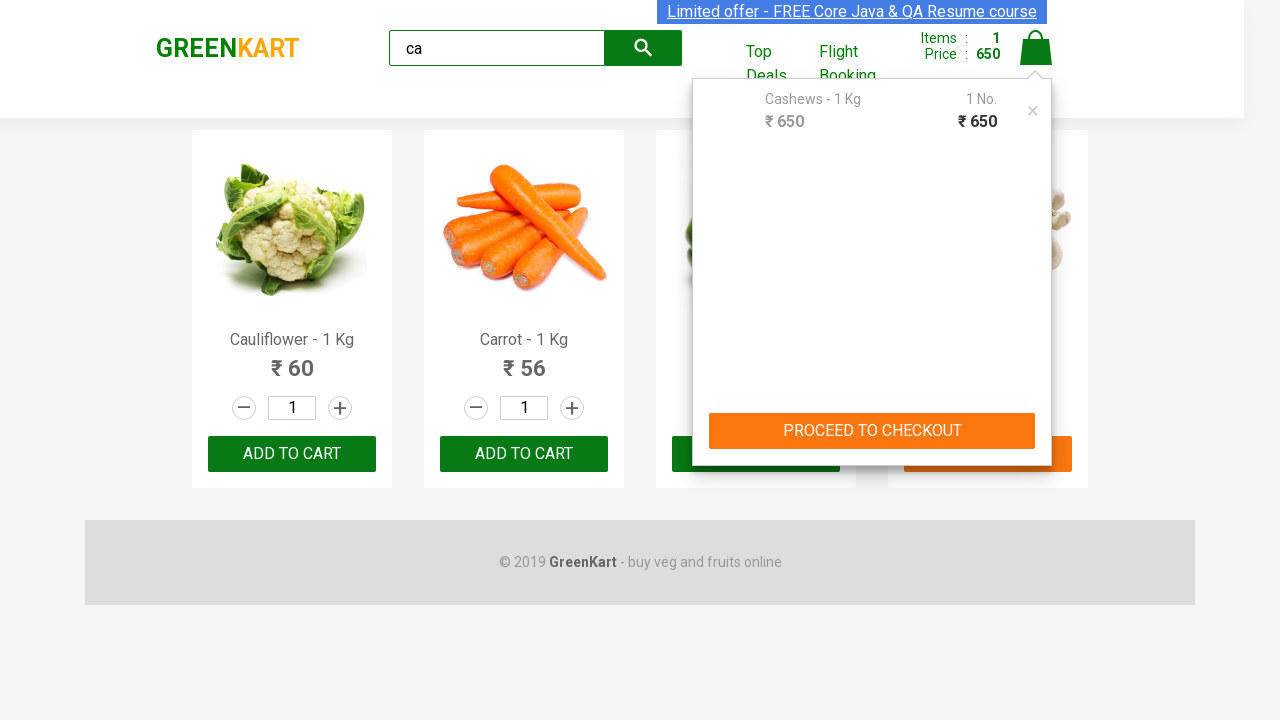

Clicked 'PROCEED TO CHECKOUT' button at (872, 431) on text=PROCEED TO CHECKOUT
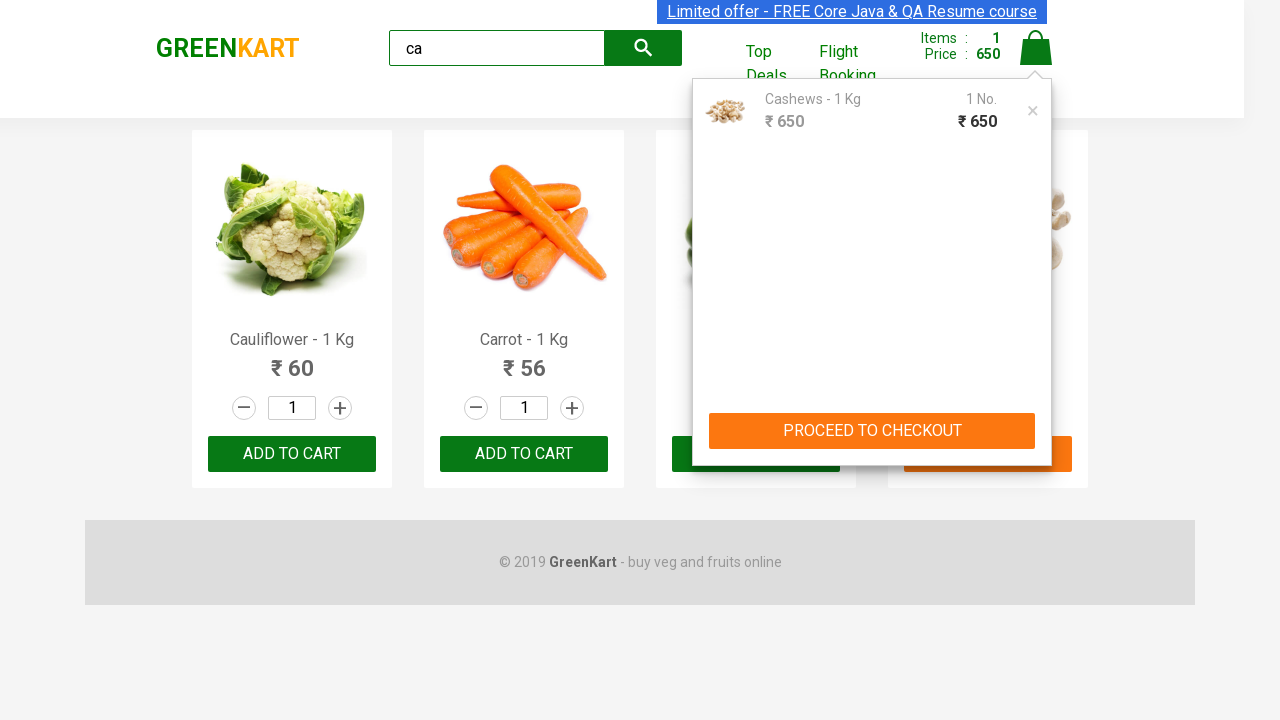

Clicked 'Place Order' button to complete checkout at (1036, 420) on text=Place Order
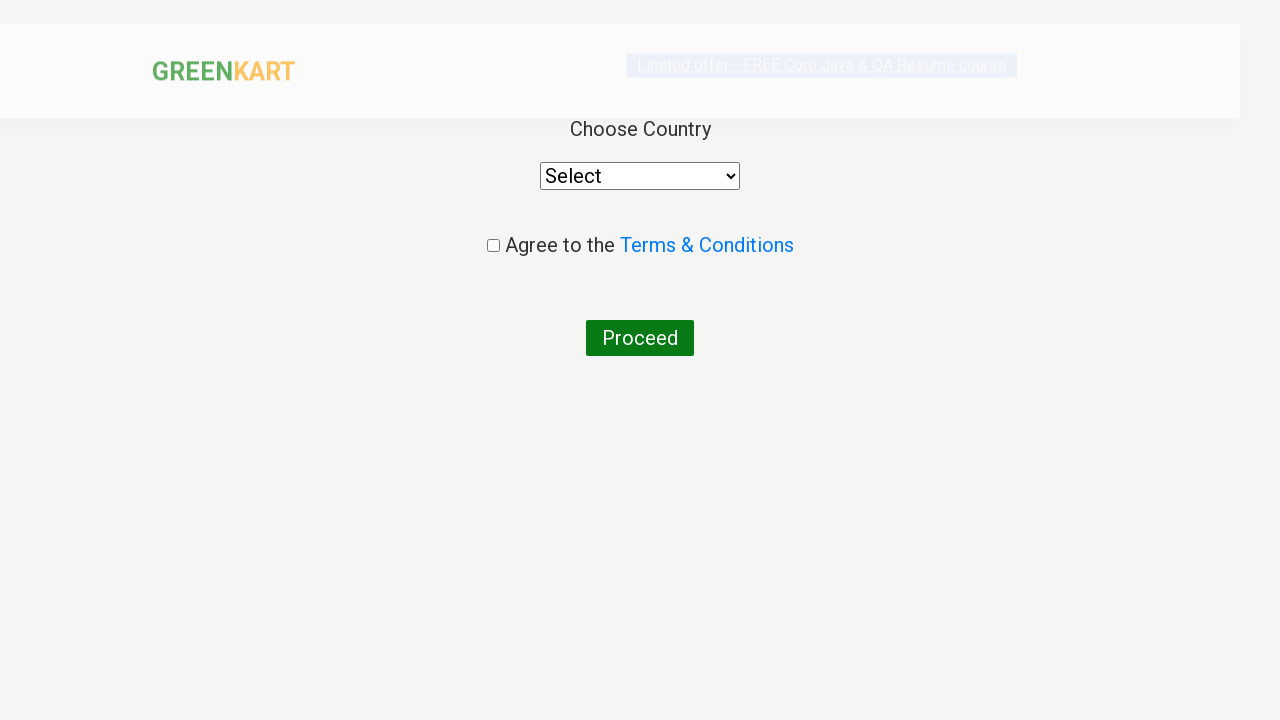

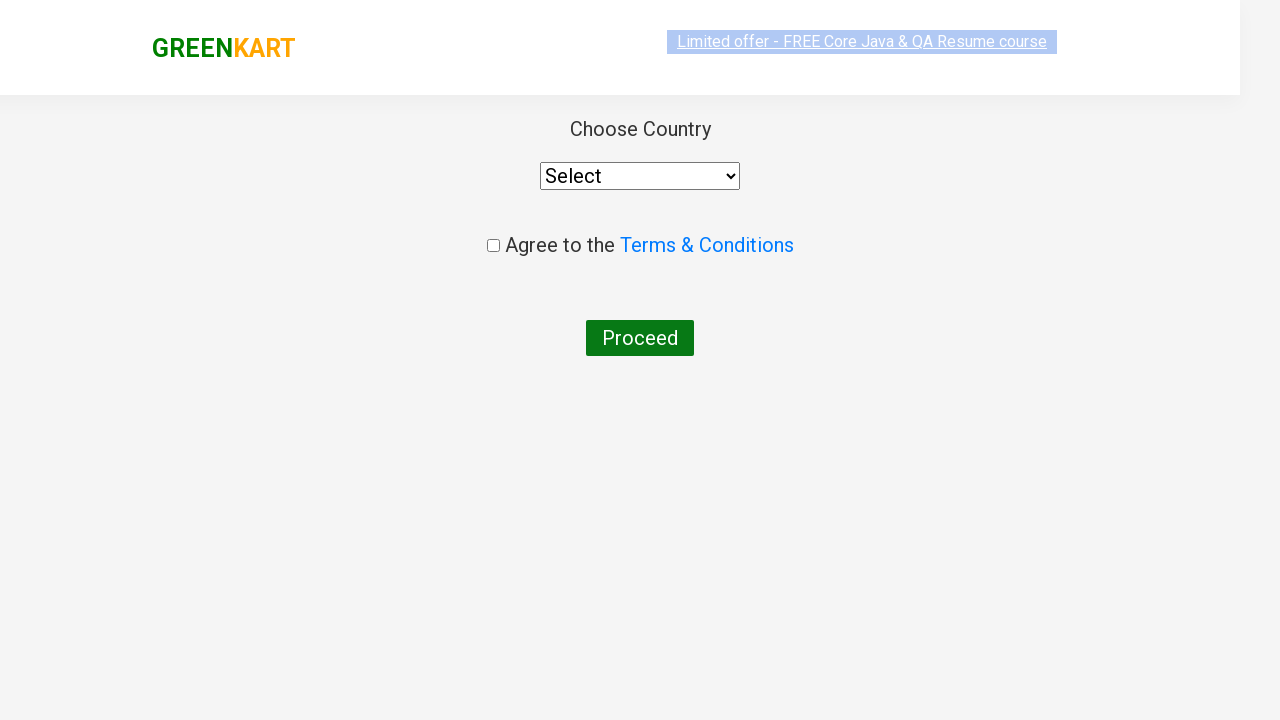